Tests registration form validation with invalid email format containing # instead of @

Starting URL: https://lk.rt.ru/

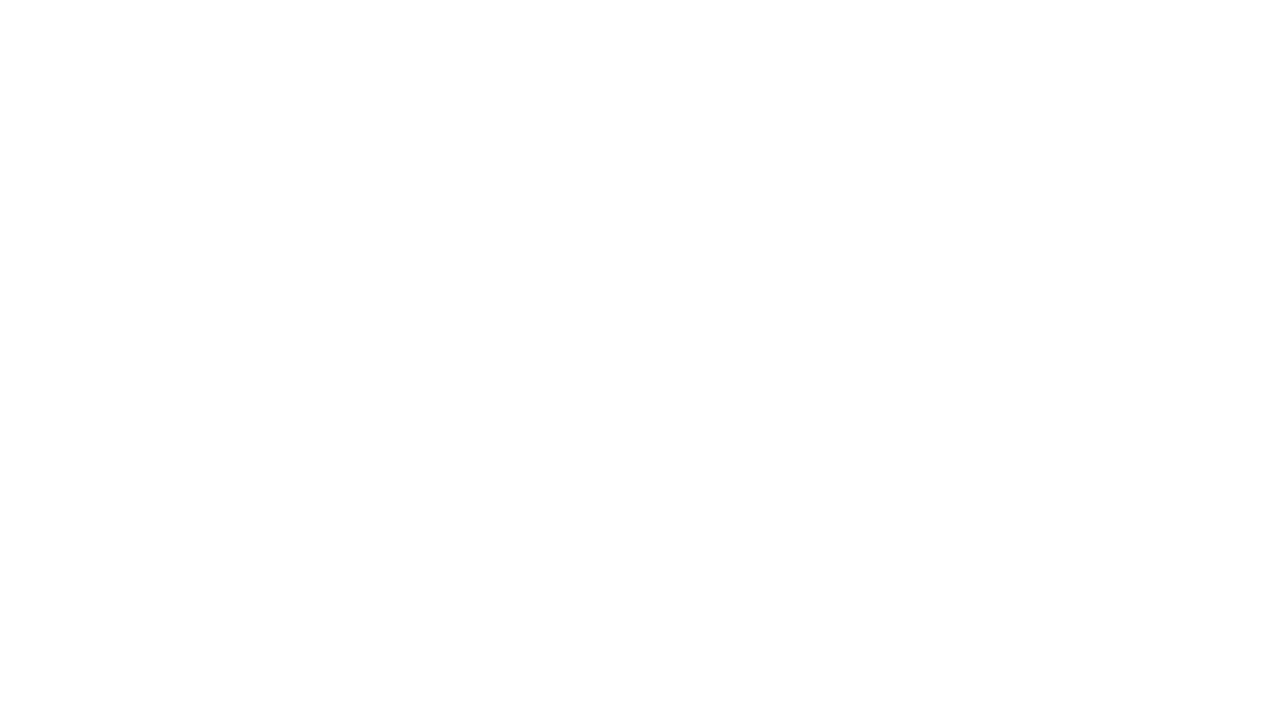

Clicked standard auth button at (960, 393) on #standard_auth_btn
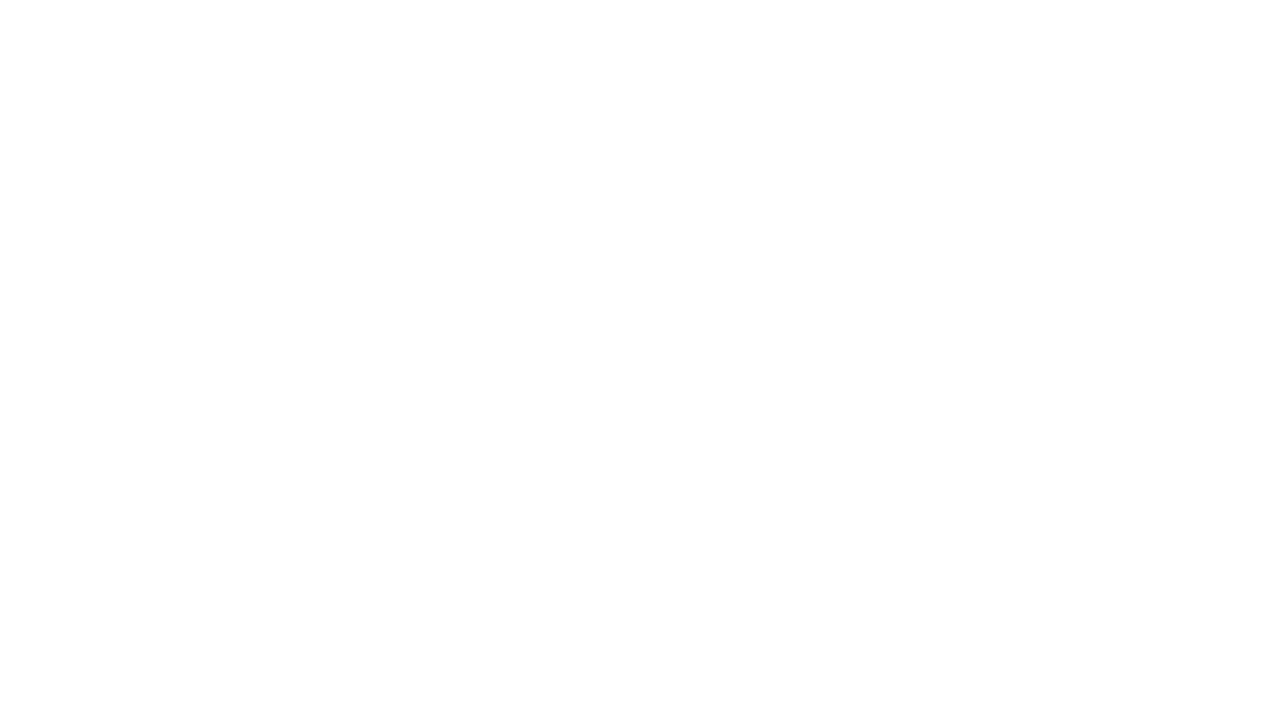

Clicked register button to navigate to registration form at (1010, 475) on #kc-register
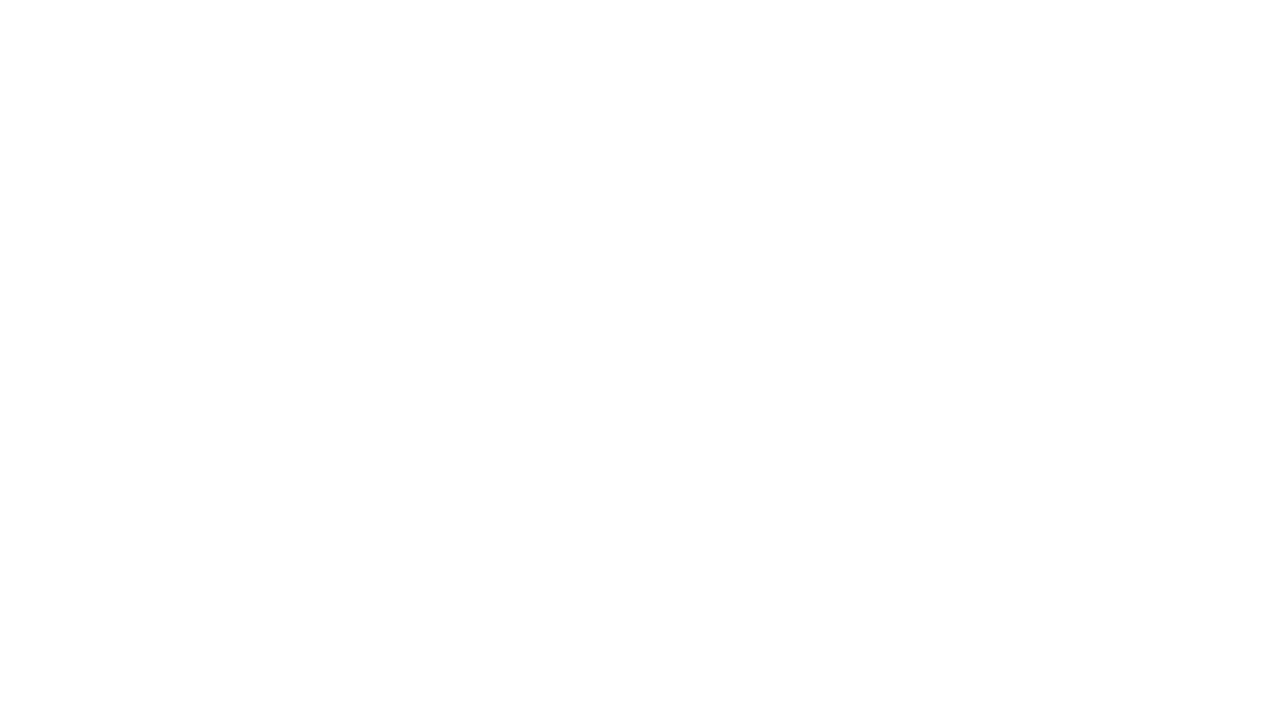

Filled first name field with 'Миша' on input[name='firstName']
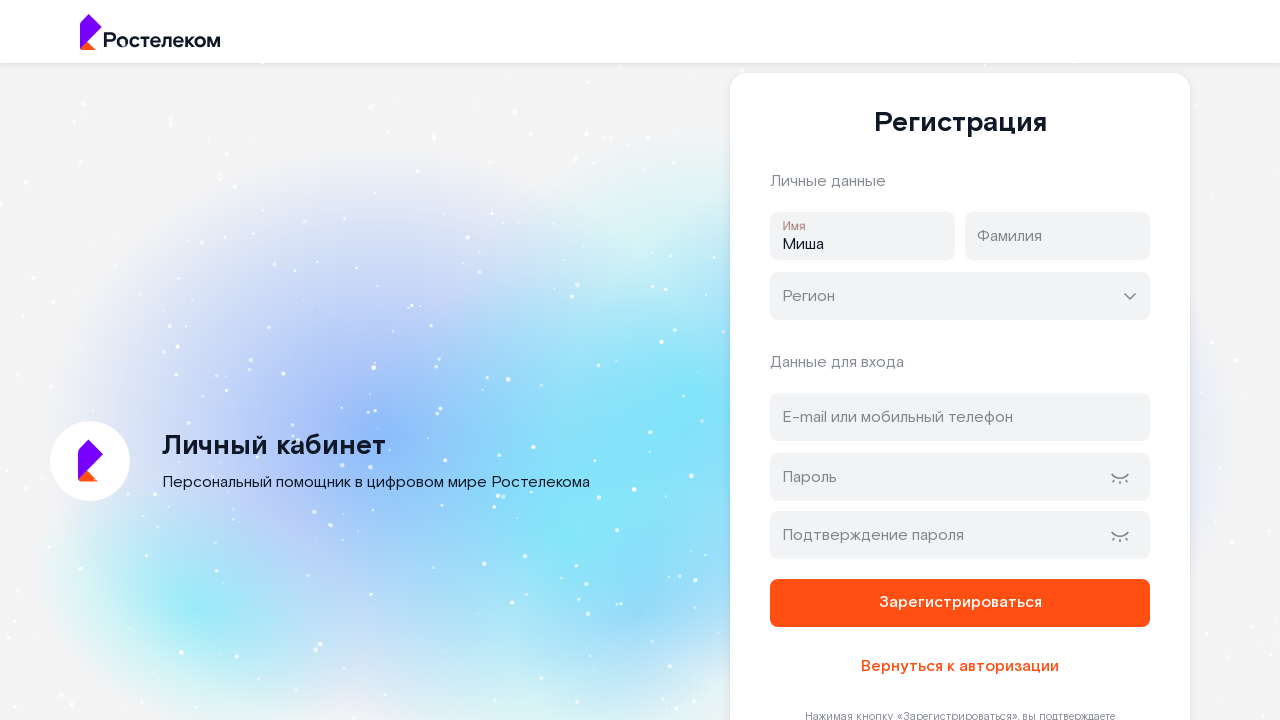

Filled last name field with 'Крылов' on input[name='lastName']
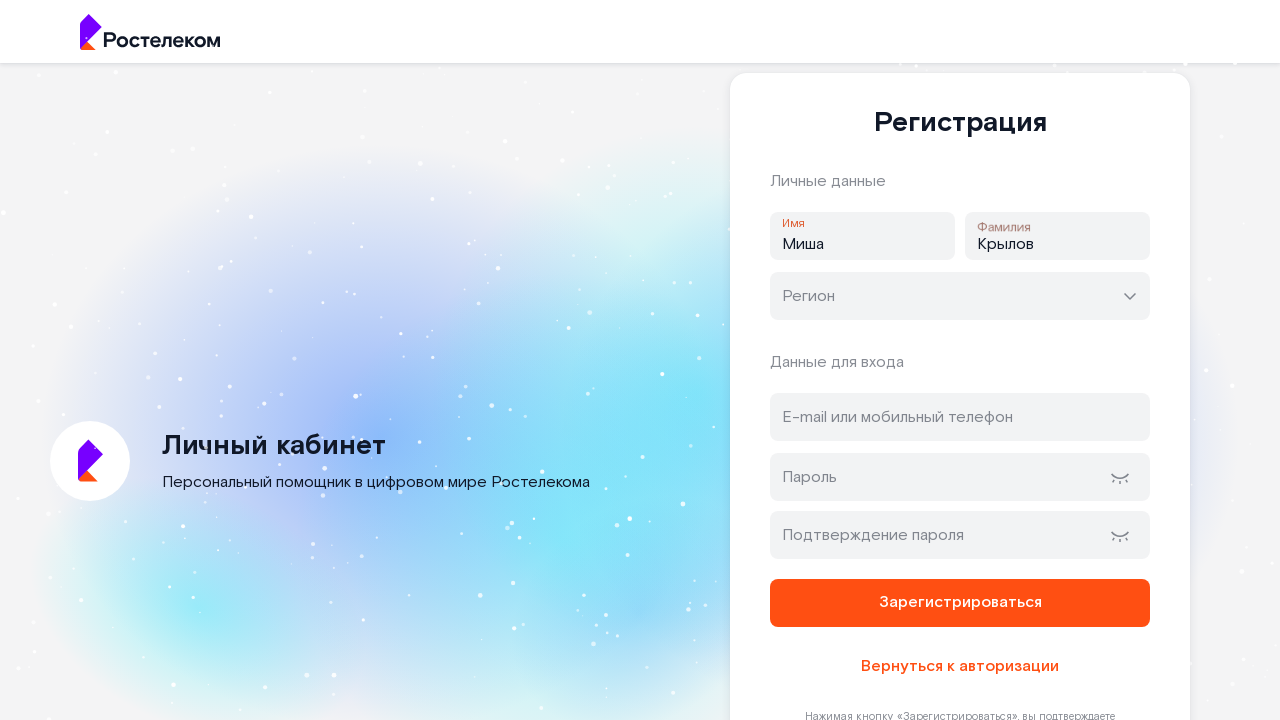

Clicked region selector field at (960, 296) on input.rt-input__input.rt-select__input.rt-input__input--rounded
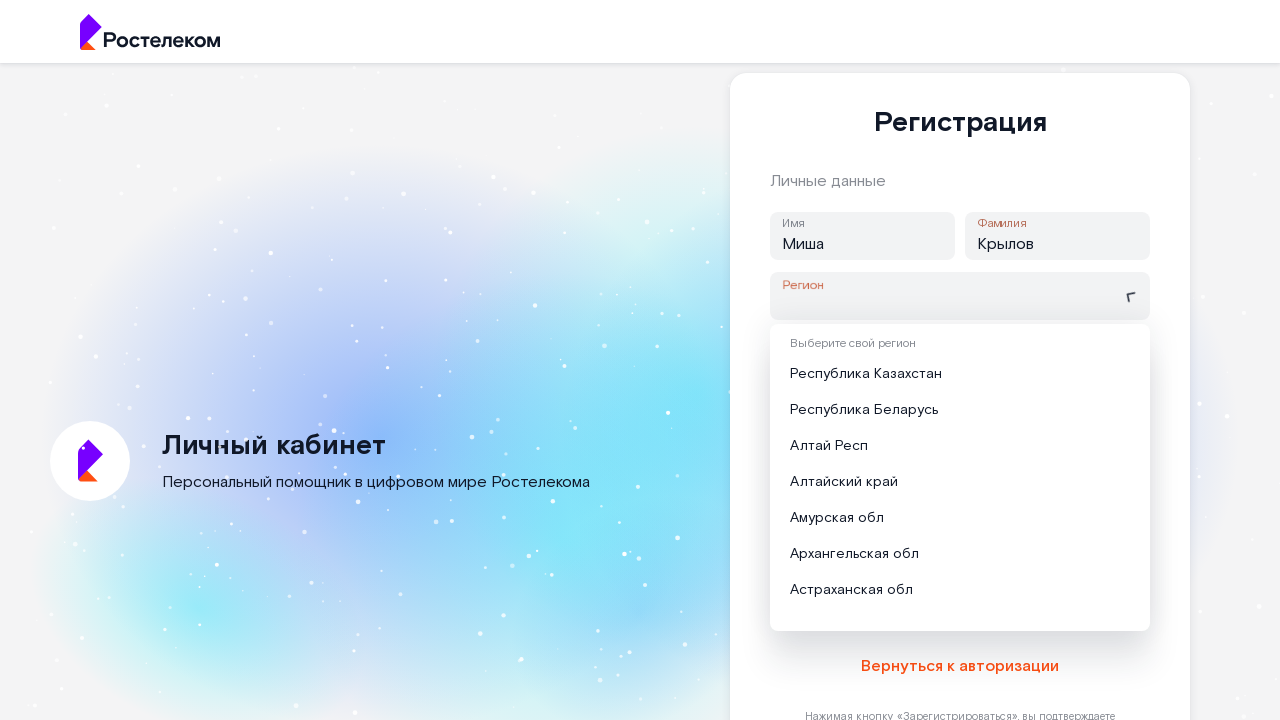

Filled region selector with 'Москва г' on input.rt-input__input.rt-select__input.rt-input__input--rounded
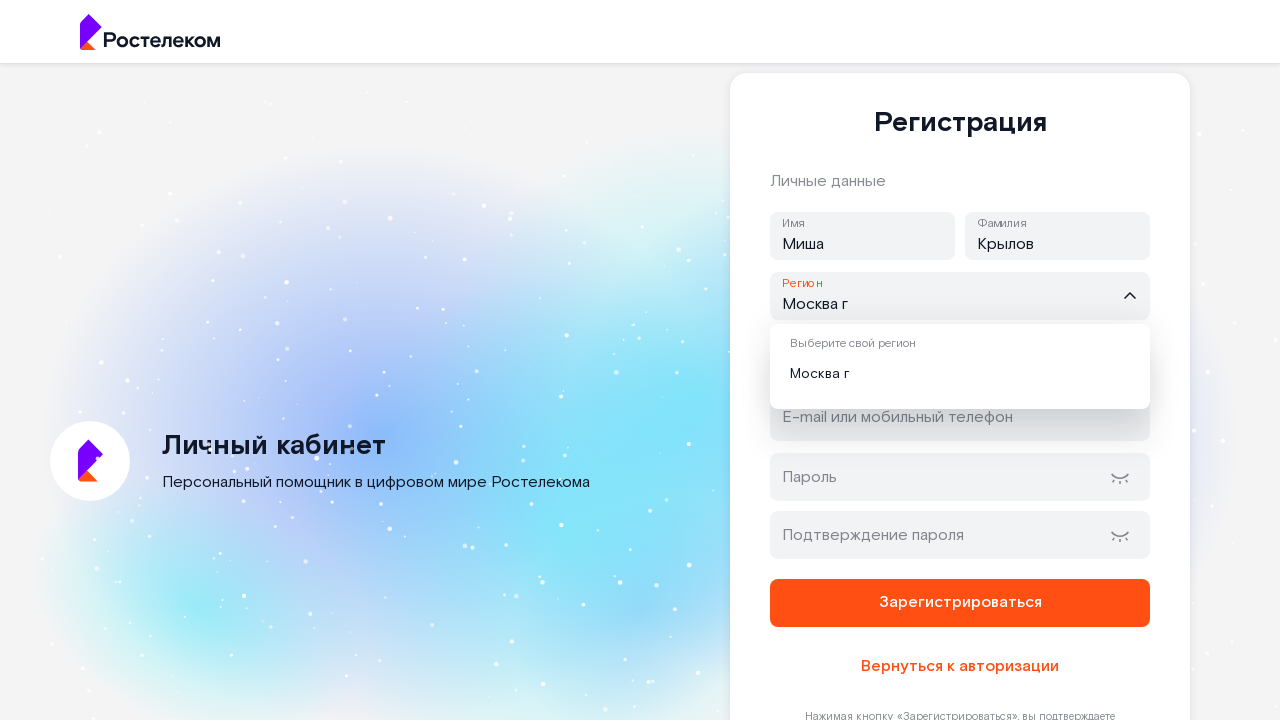

Selected 'Москва г' from region dropdown
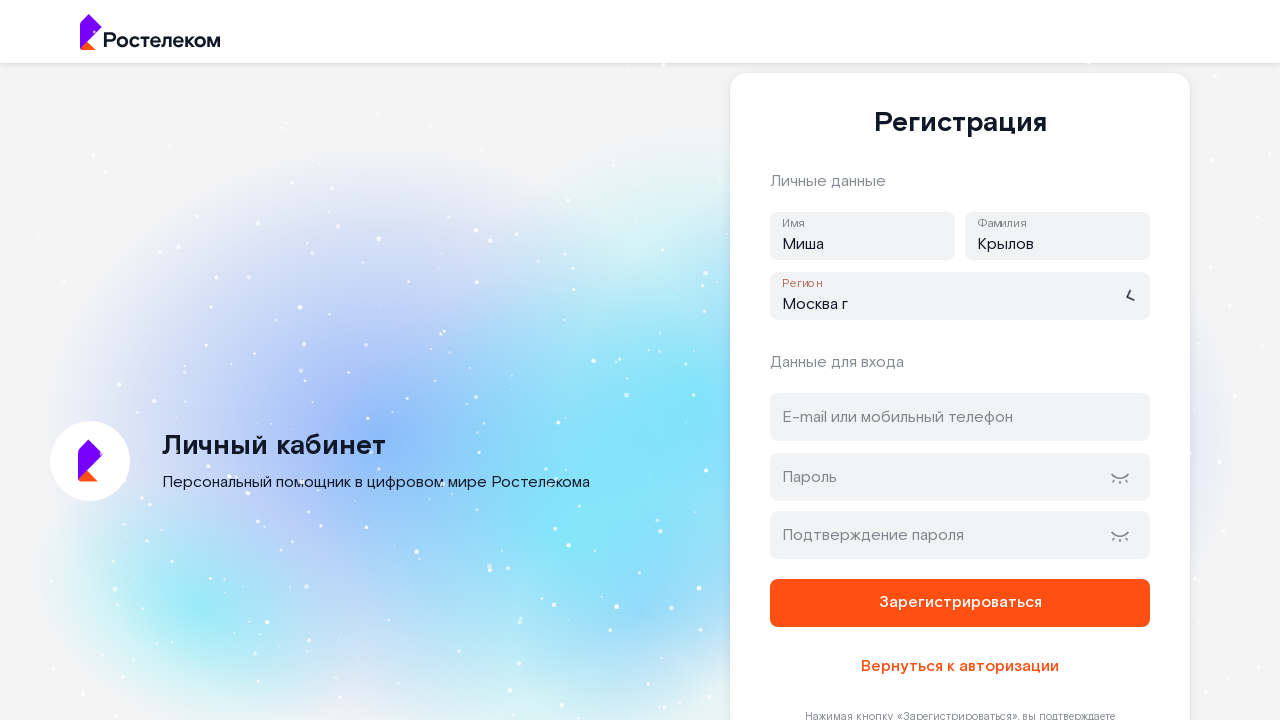

Filled email field with invalid format 'notmail#mail.ru' (# instead of @) on #address
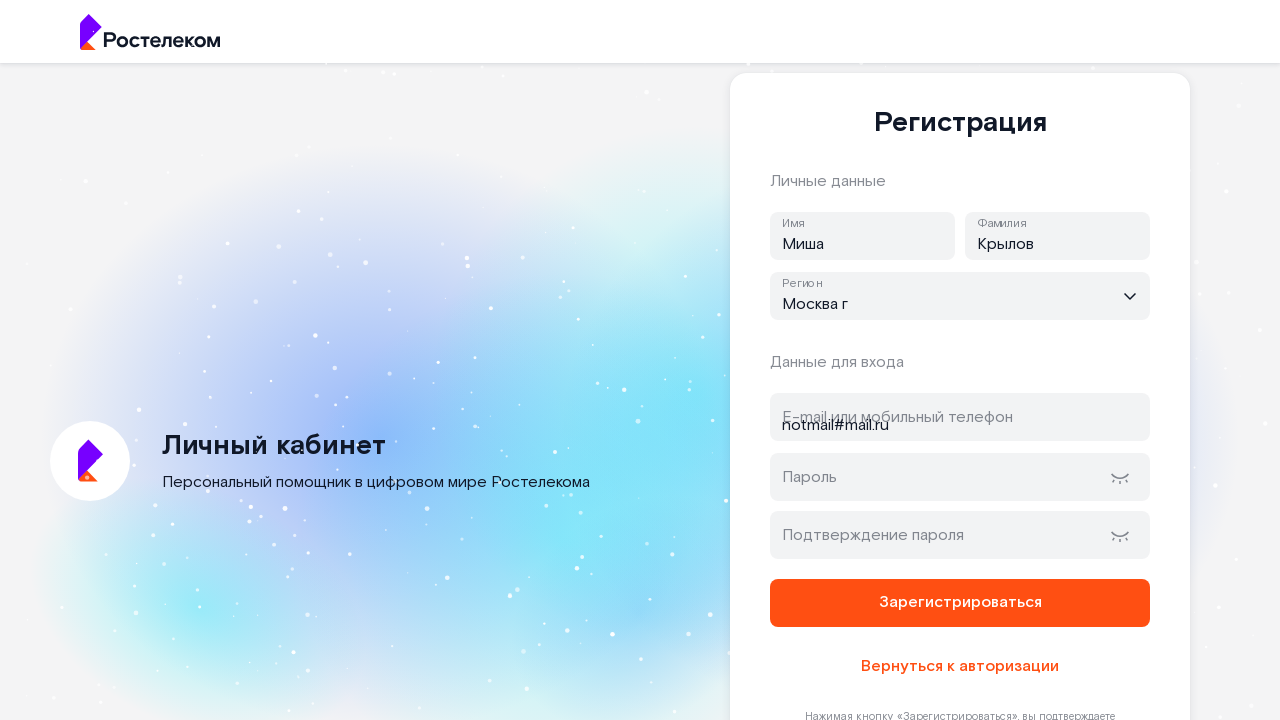

Filled password field with 'Test1234' on #password
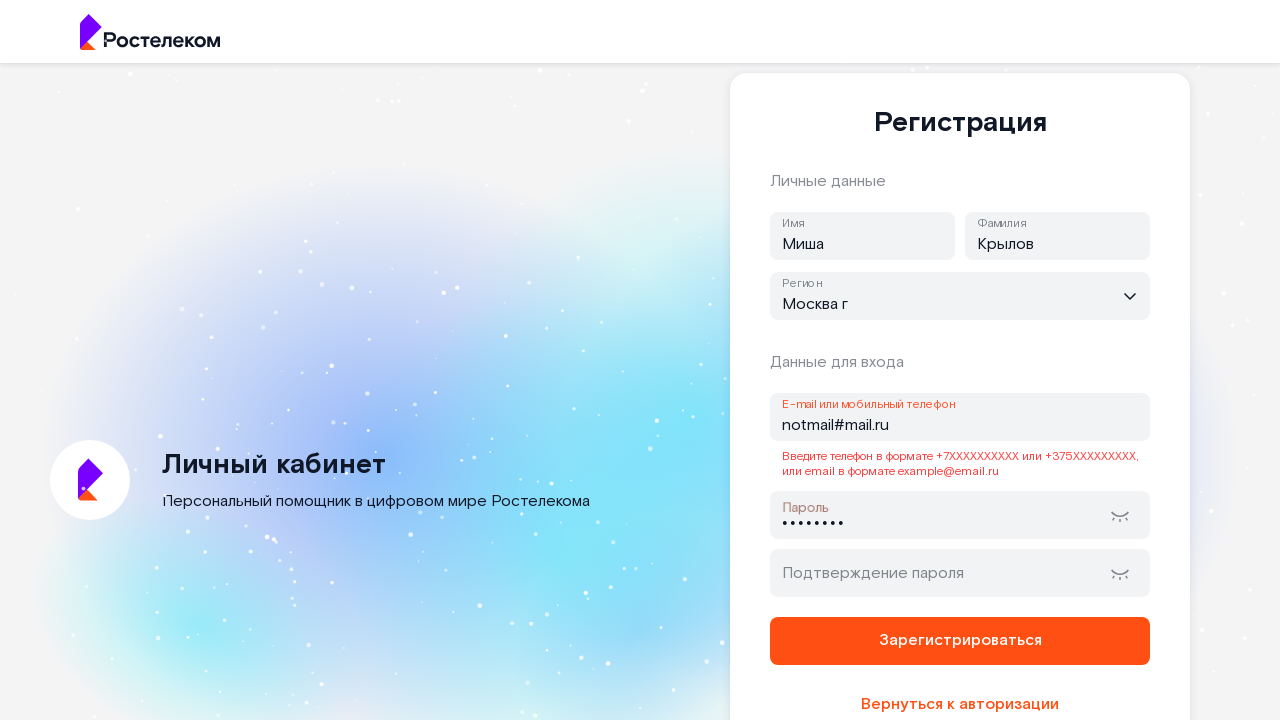

Filled password confirmation field with 'Test1234' on #password-confirm
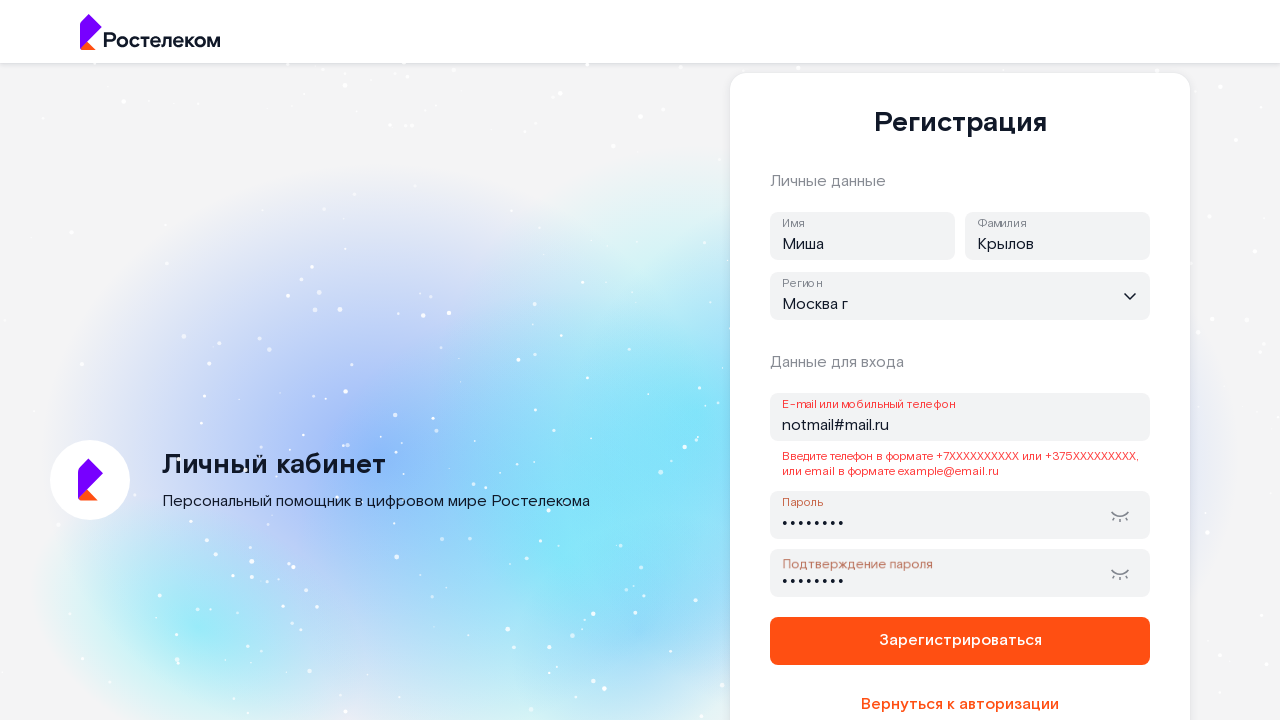

Clicked register button to submit registration form with invalid email at (960, 641) on button[name='register']
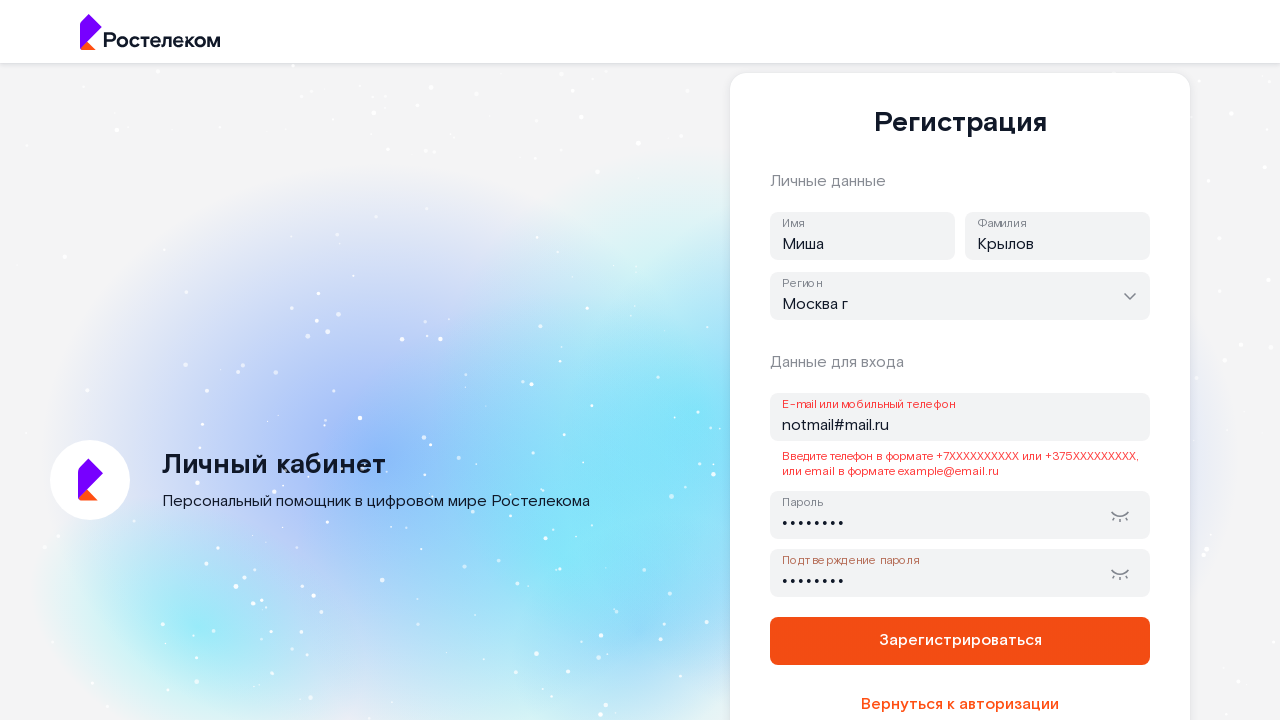

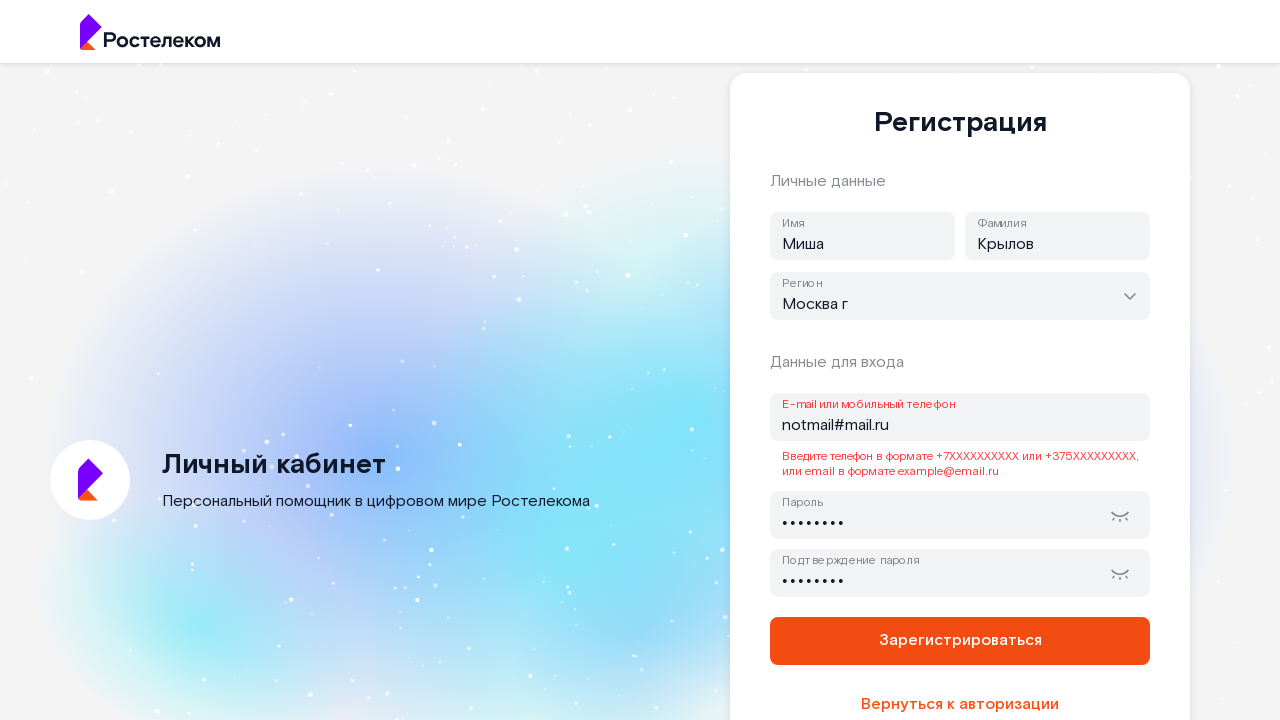